Tests nth element selector functionality on BigBasket website by locating the first and last navigation links, then clicking on the first element link.

Starting URL: https://www.bigbasket.com/

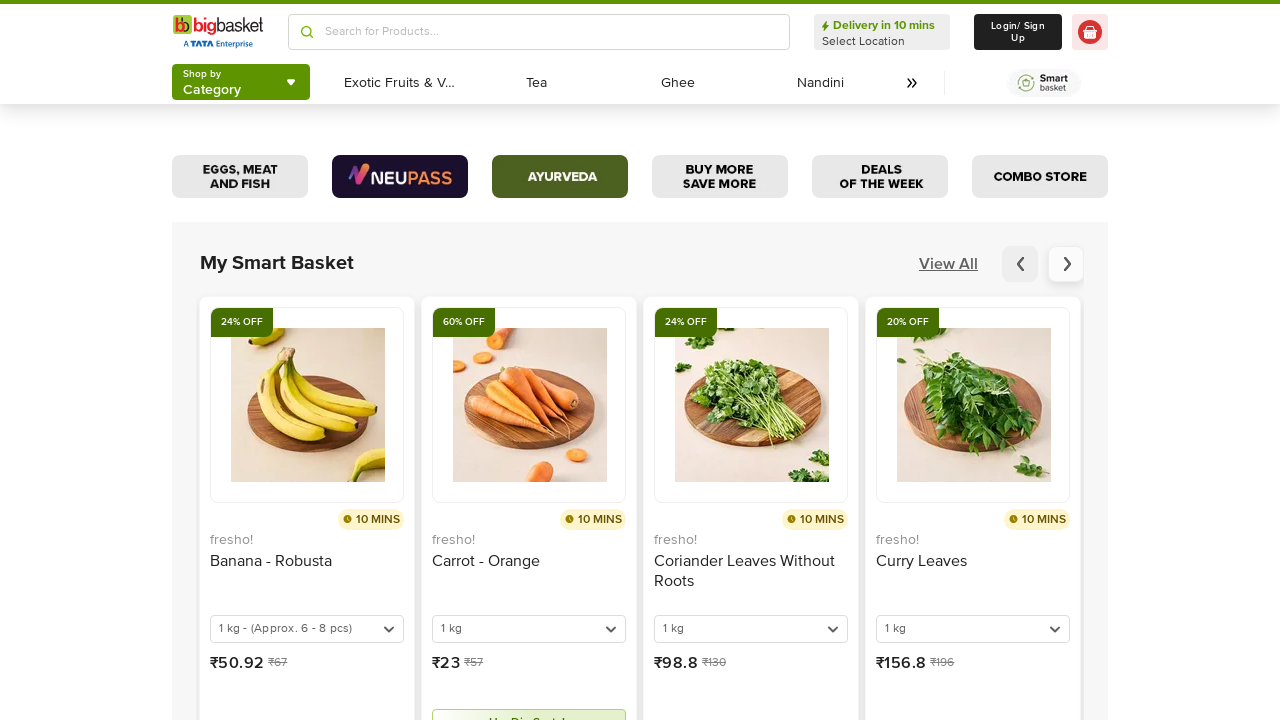

Navigation elements loaded (div.pr-4 li a)
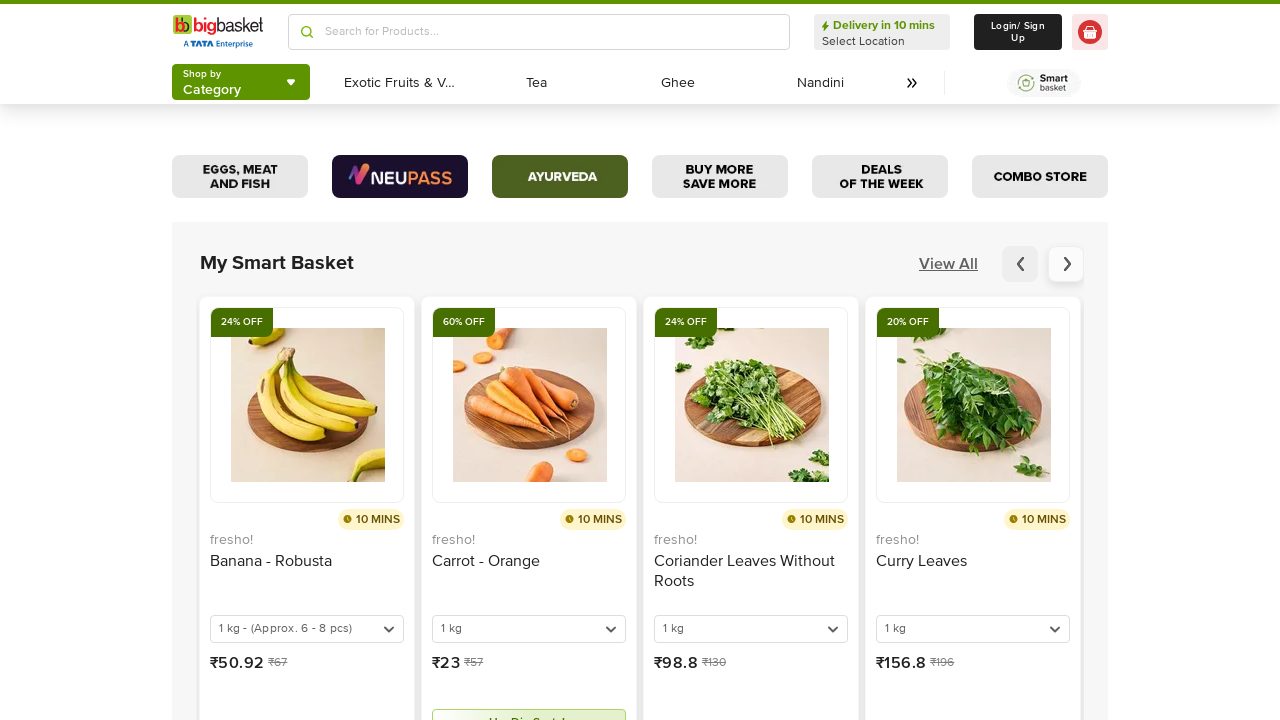

Located first navigation link using nth(0) selector
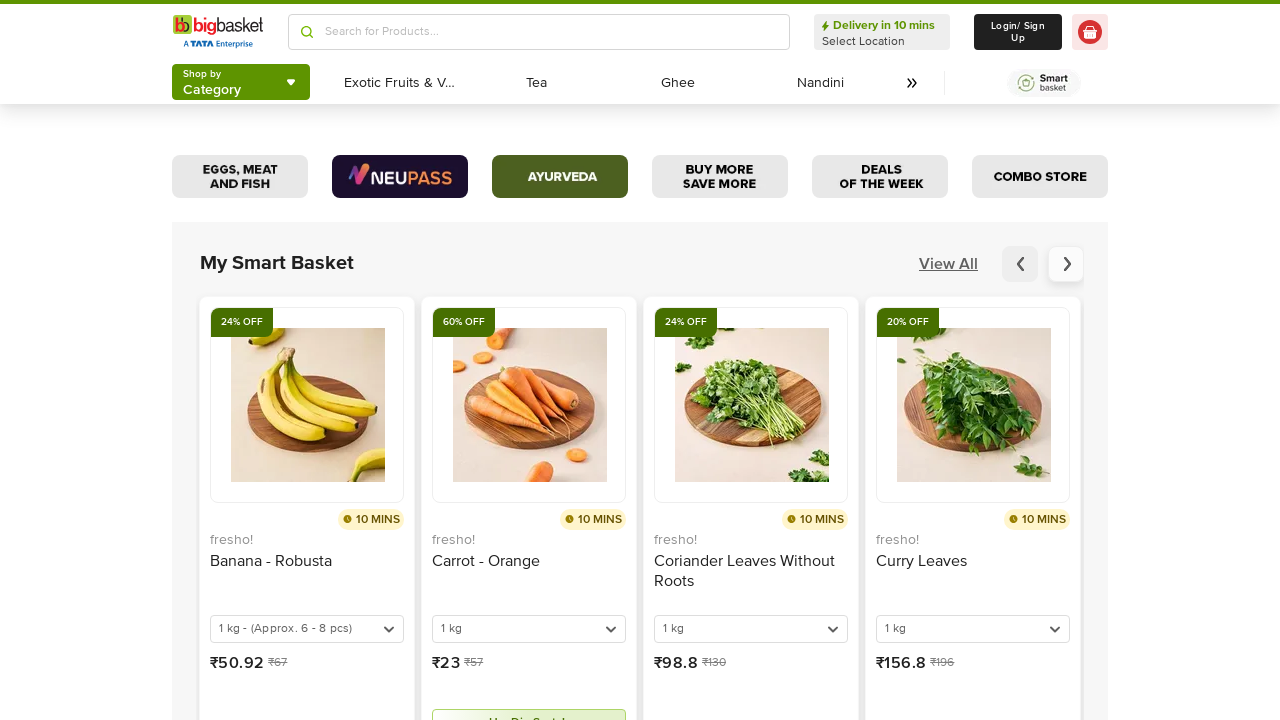

Located last navigation link using nth(-1) selector
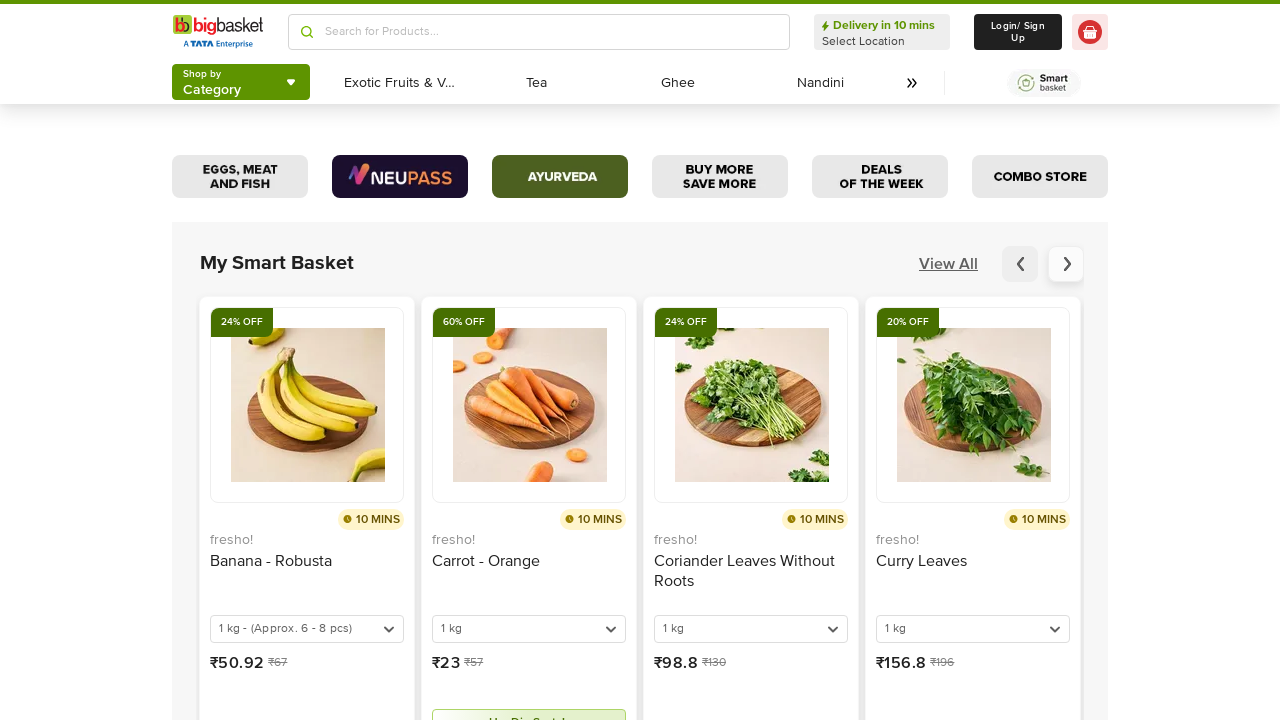

Clicked on the first navigation link at (201, 361) on div.pr-4 li a >> nth=0
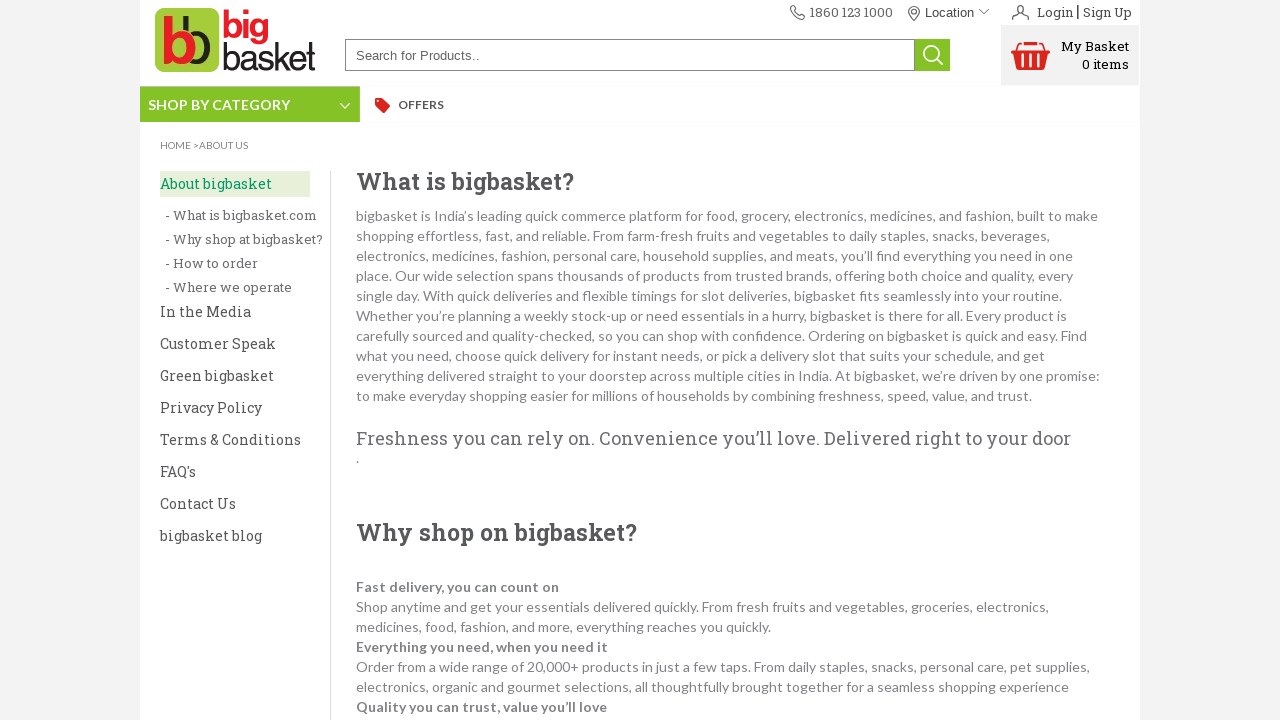

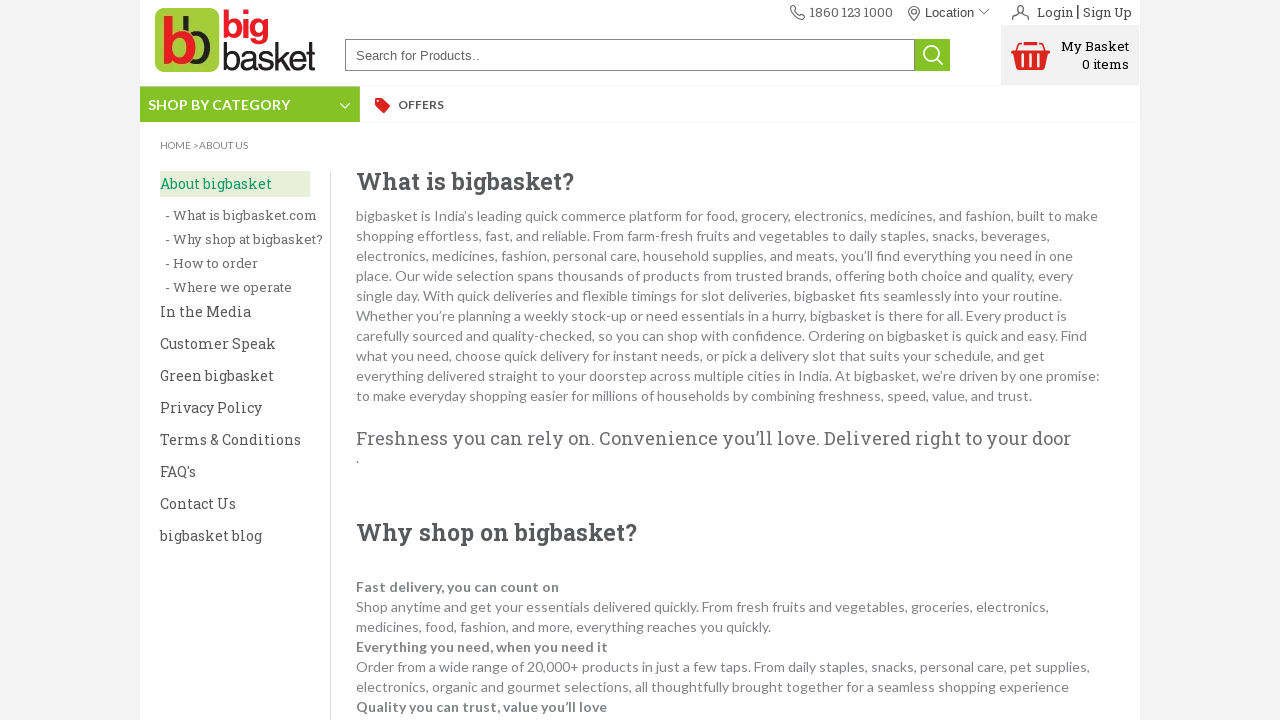